Tests that edits are cancelled when pressing Escape key during editing.

Starting URL: https://demo.playwright.dev/todomvc

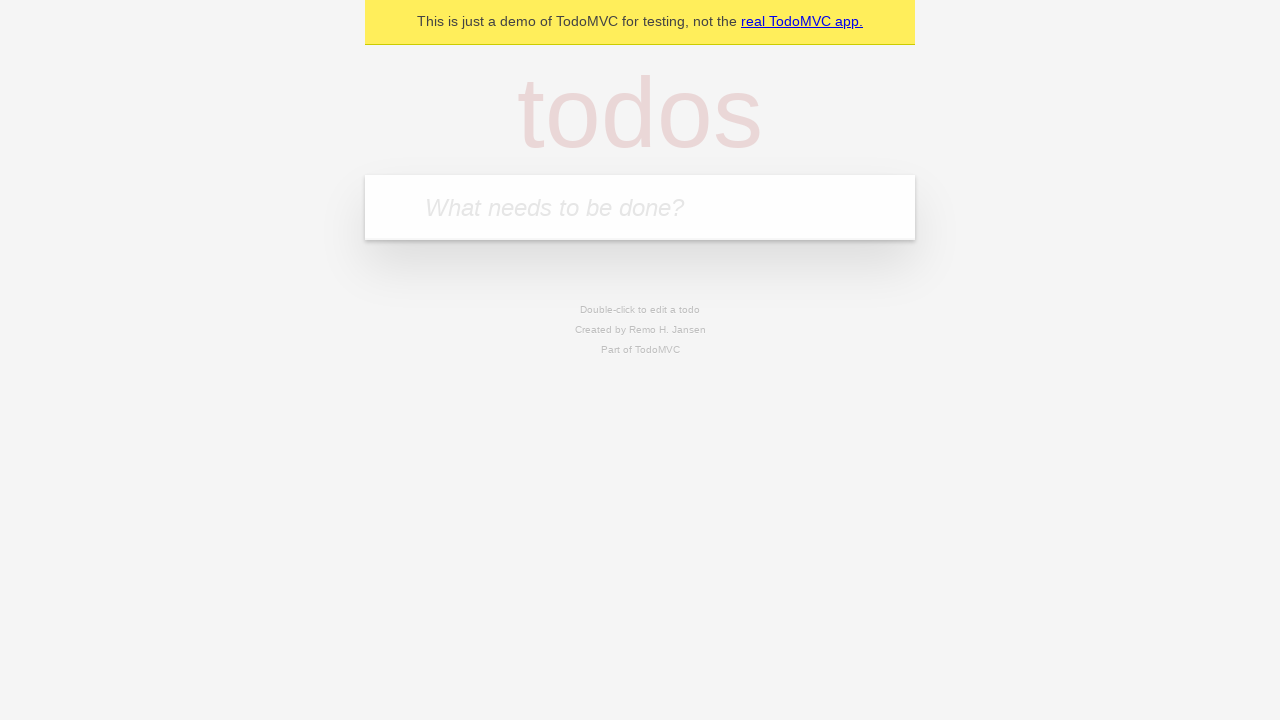

Filled first todo input with 'buy some cheese' on internal:attr=[placeholder="What needs to be done?"i]
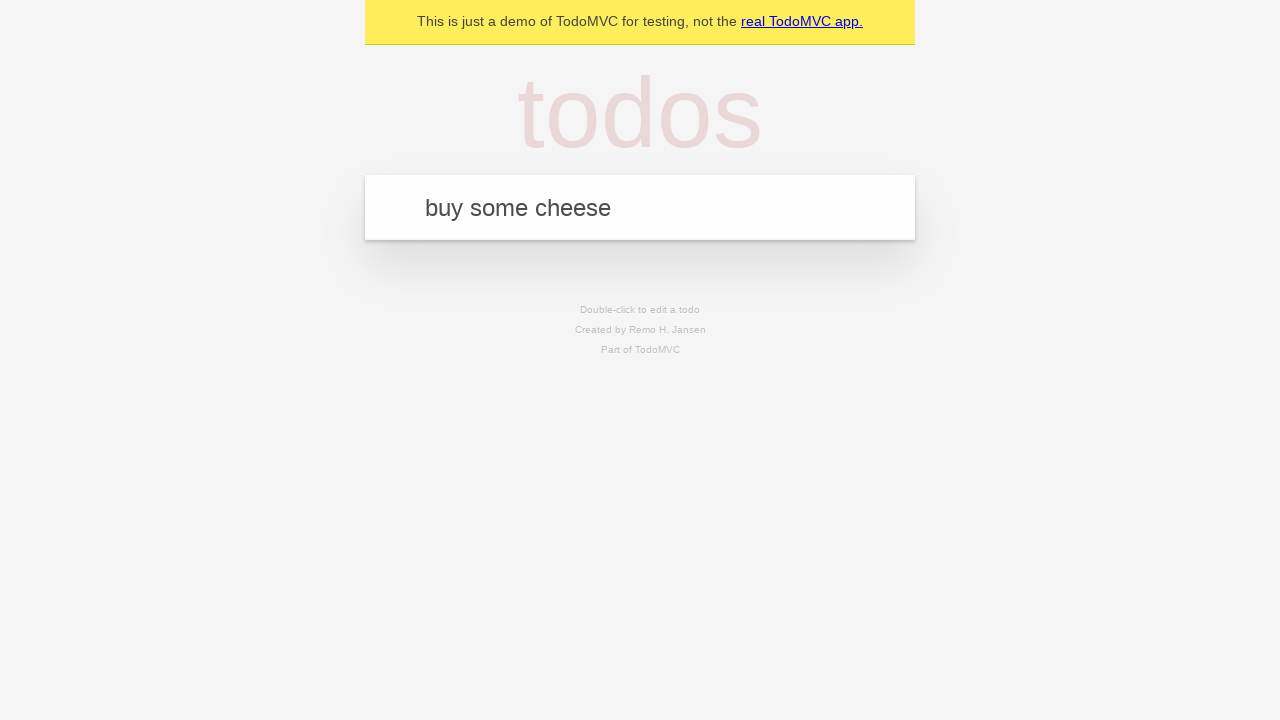

Pressed Enter to create first todo on internal:attr=[placeholder="What needs to be done?"i]
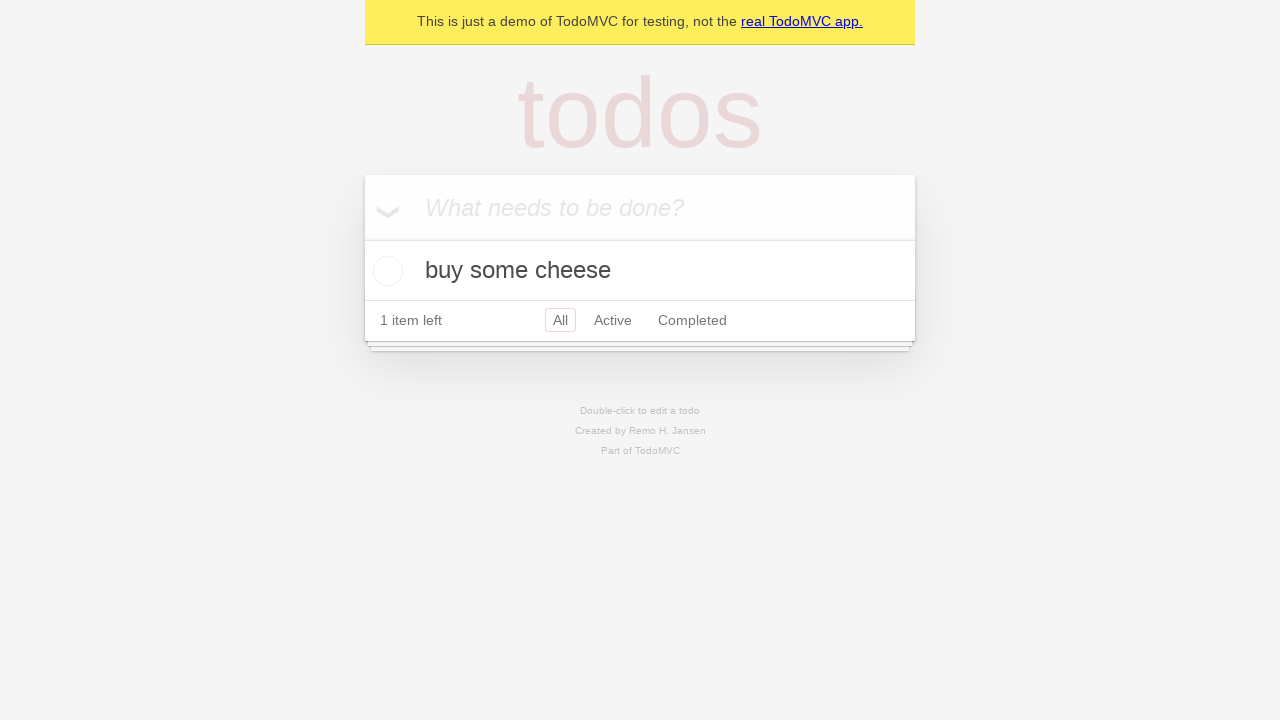

Filled second todo input with 'feed the cat' on internal:attr=[placeholder="What needs to be done?"i]
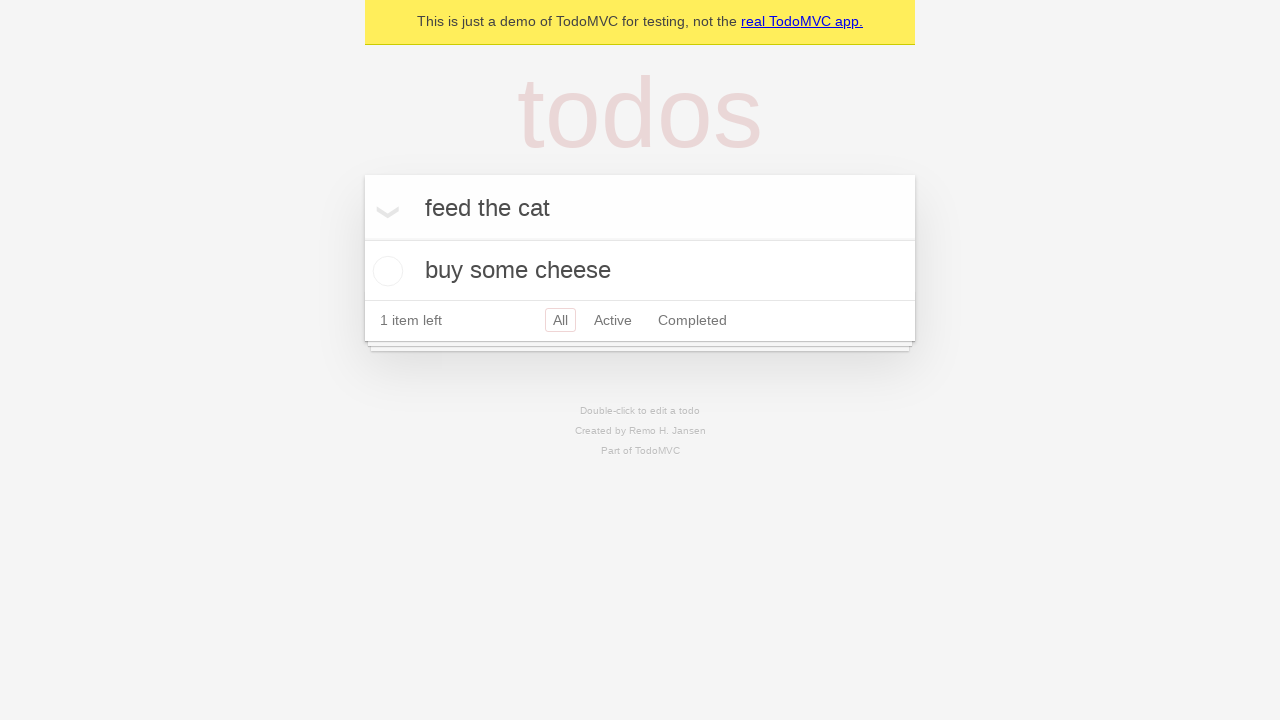

Pressed Enter to create second todo on internal:attr=[placeholder="What needs to be done?"i]
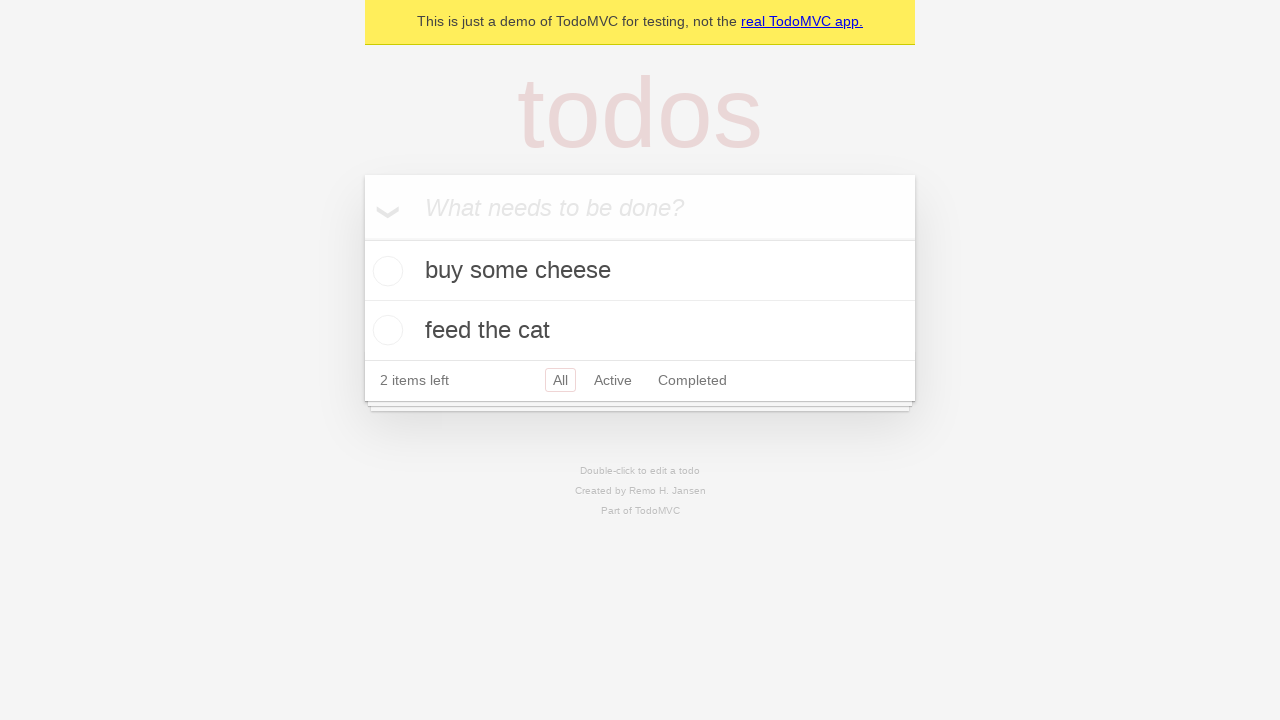

Filled third todo input with 'book a doctors appointment' on internal:attr=[placeholder="What needs to be done?"i]
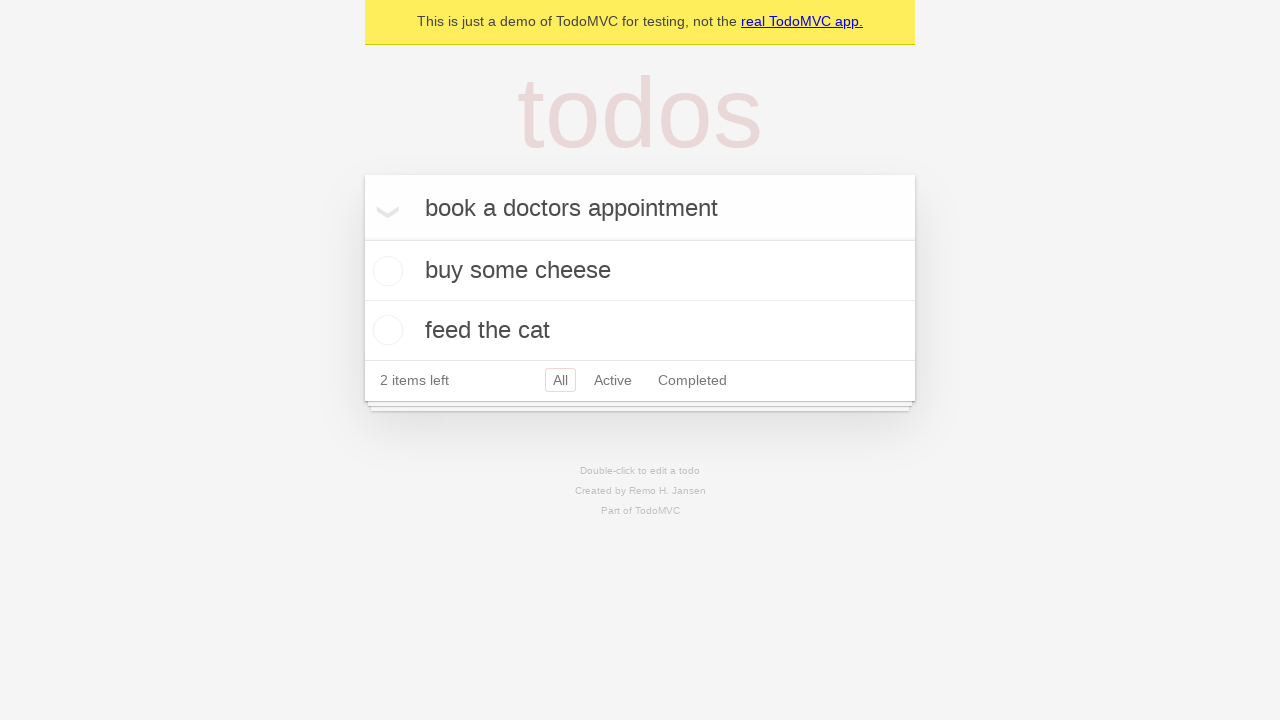

Pressed Enter to create third todo on internal:attr=[placeholder="What needs to be done?"i]
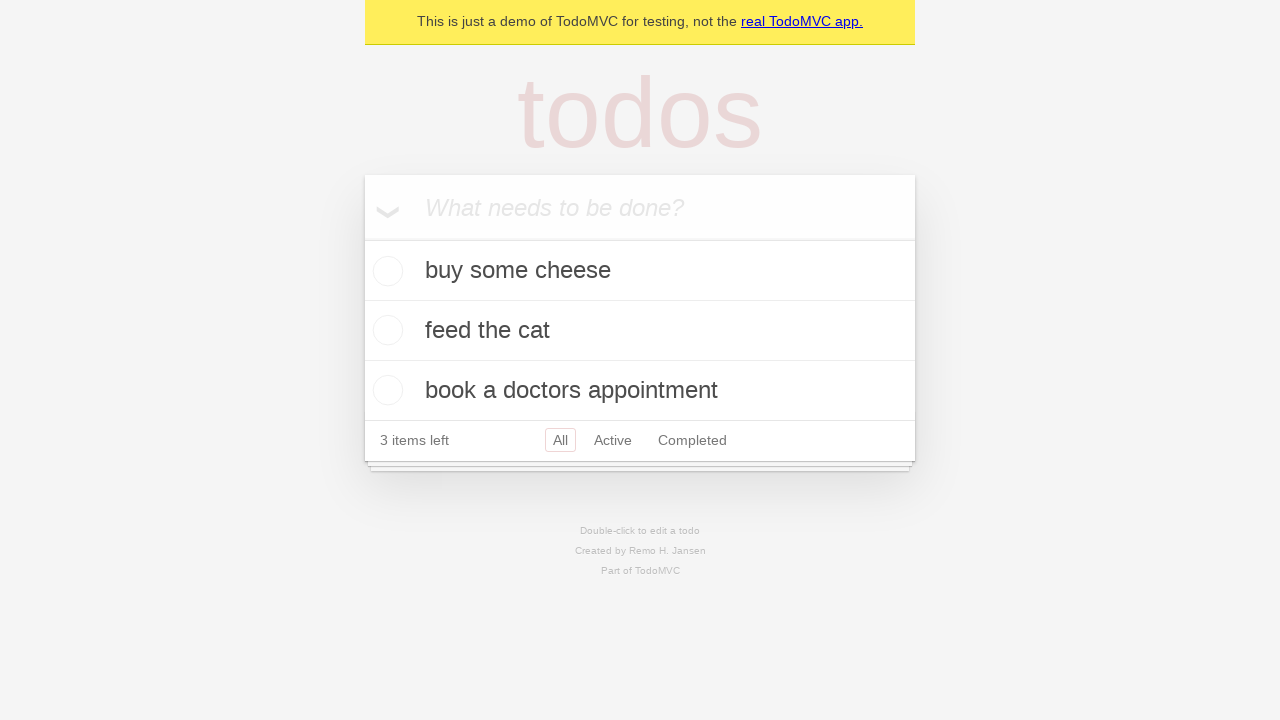

Double-clicked on second todo item to enter edit mode at (640, 331) on internal:testid=[data-testid="todo-item"s] >> nth=1
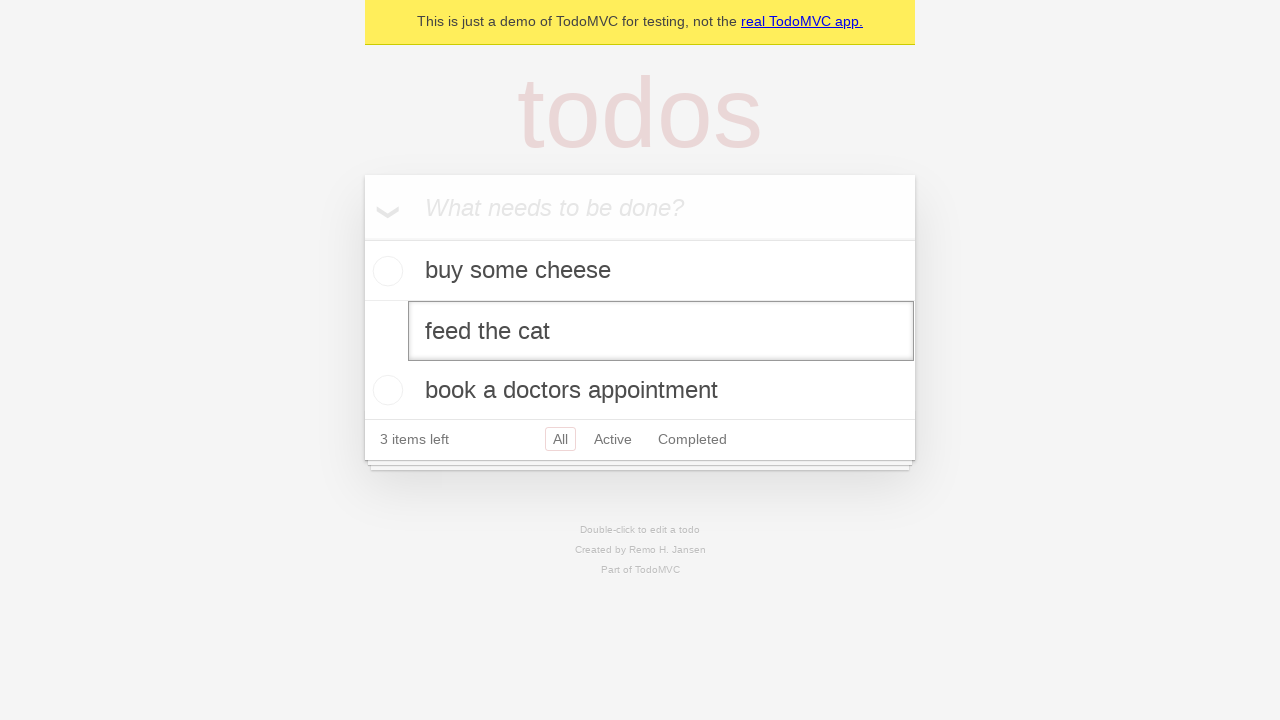

Changed edit text to 'buy some sausages' on internal:testid=[data-testid="todo-item"s] >> nth=1 >> internal:role=textbox[nam
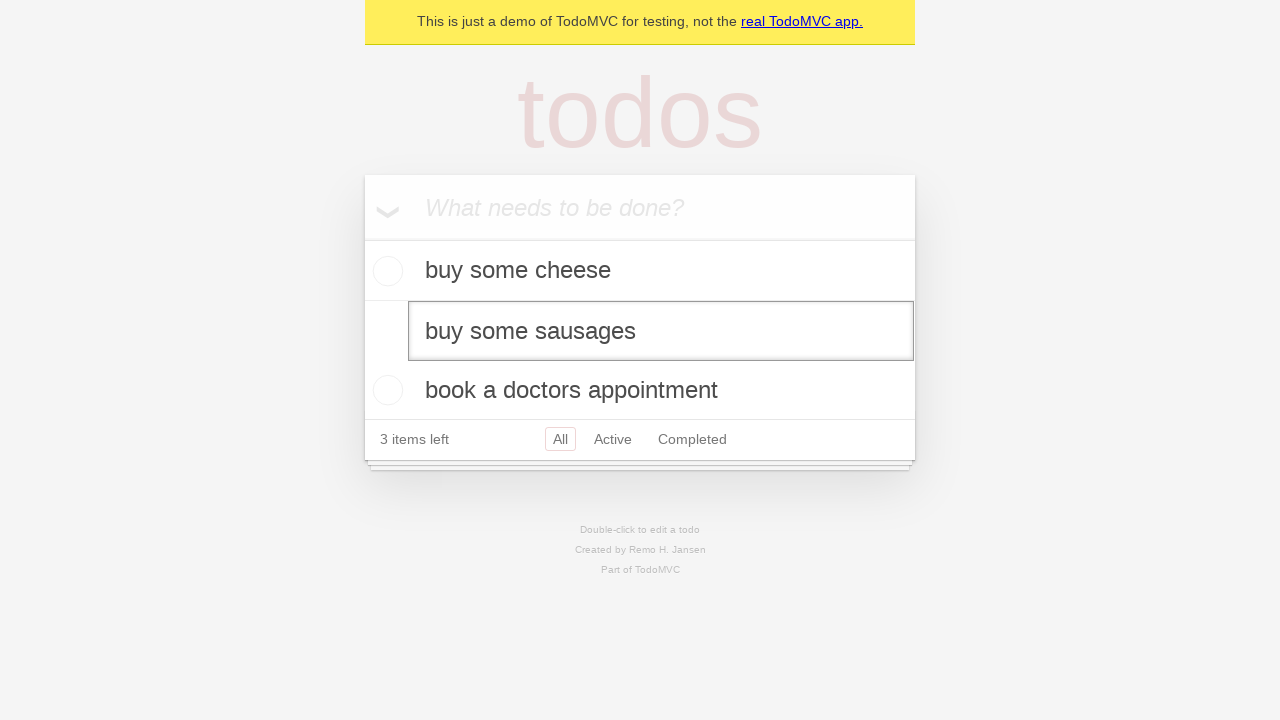

Pressed Escape to cancel edit and revert to original todo text on internal:testid=[data-testid="todo-item"s] >> nth=1 >> internal:role=textbox[nam
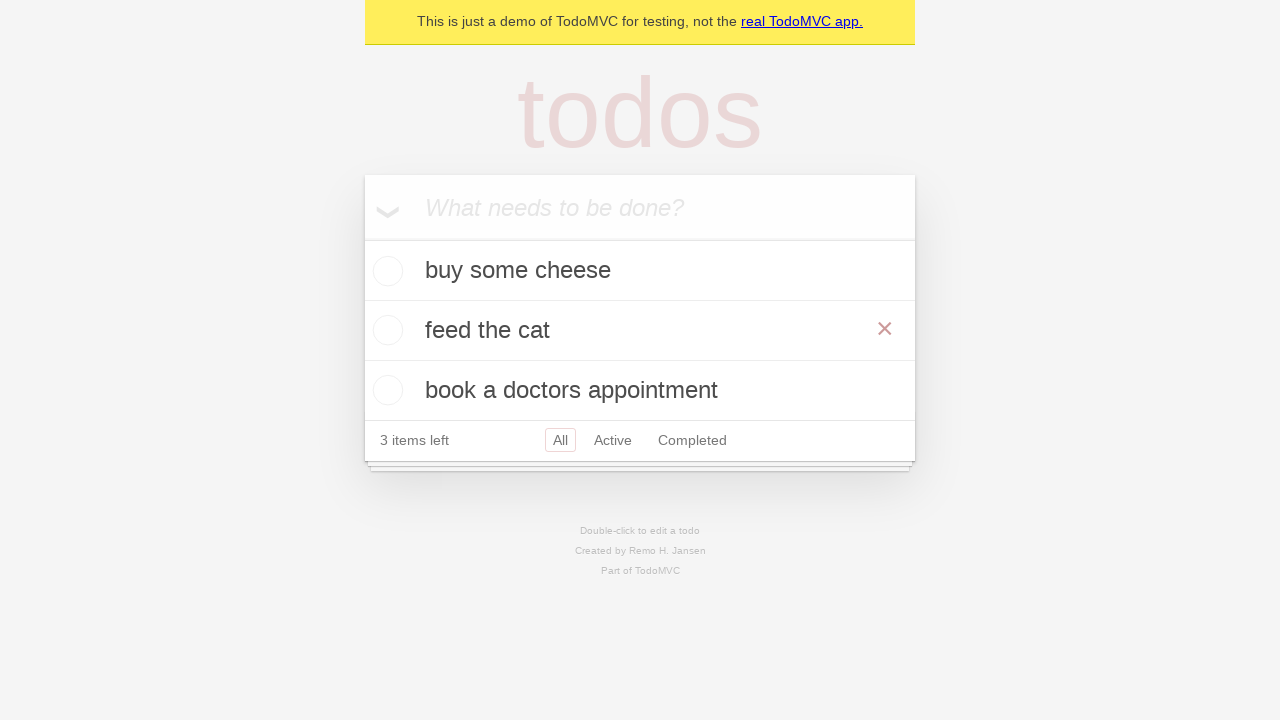

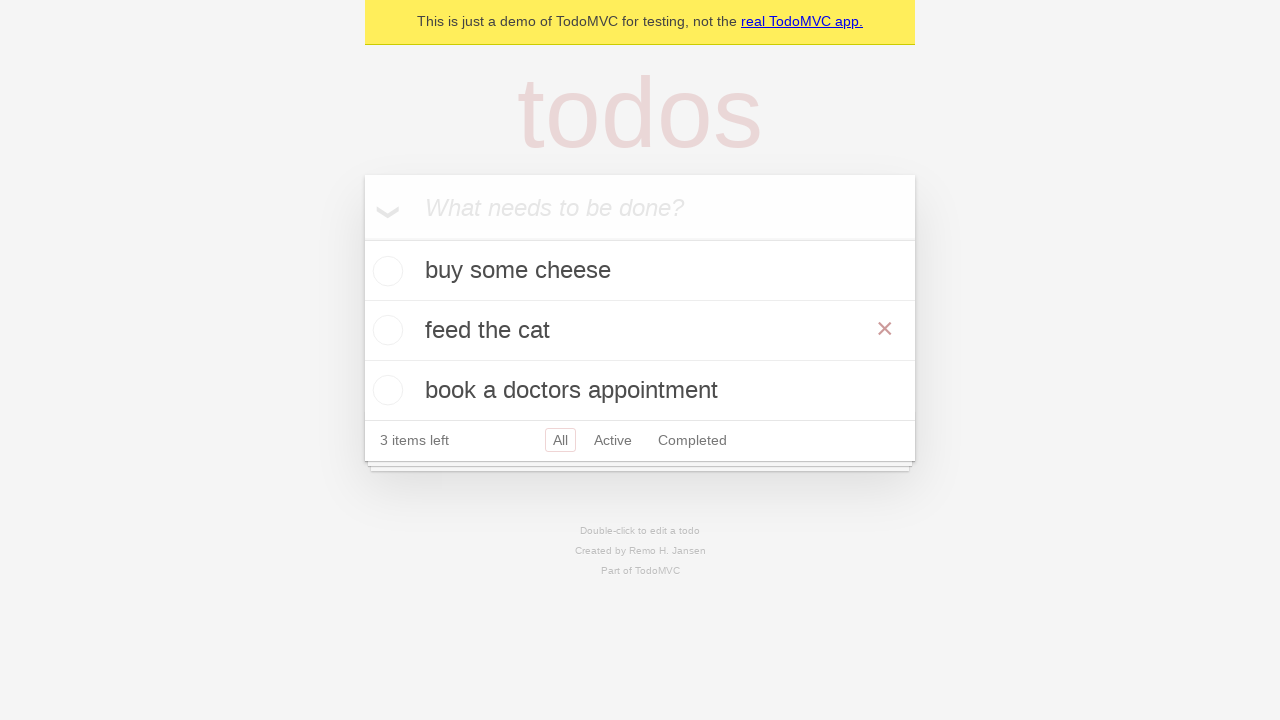